Tests JavaScript confirm dialog dismissal by clicking a button that triggers a confirm dialog and canceling it

Starting URL: https://the-internet.herokuapp.com/javascript_alerts

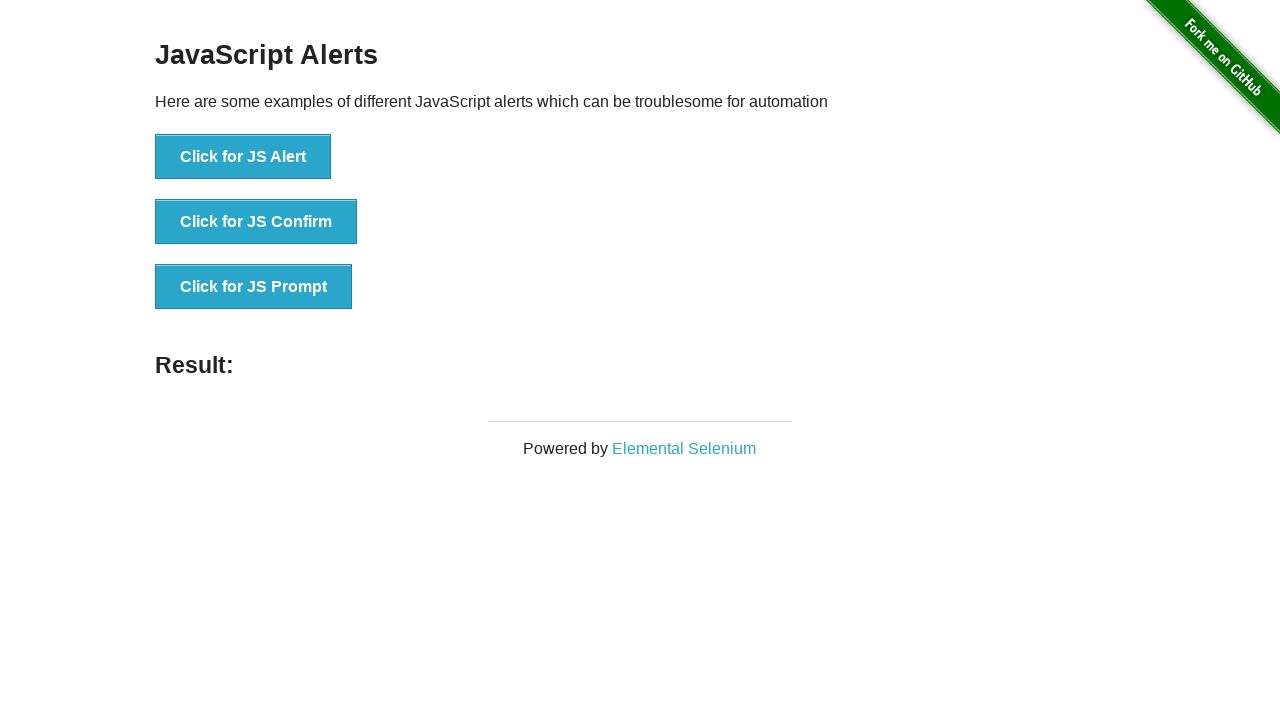

Set up dialog handler to dismiss confirmation dialogs
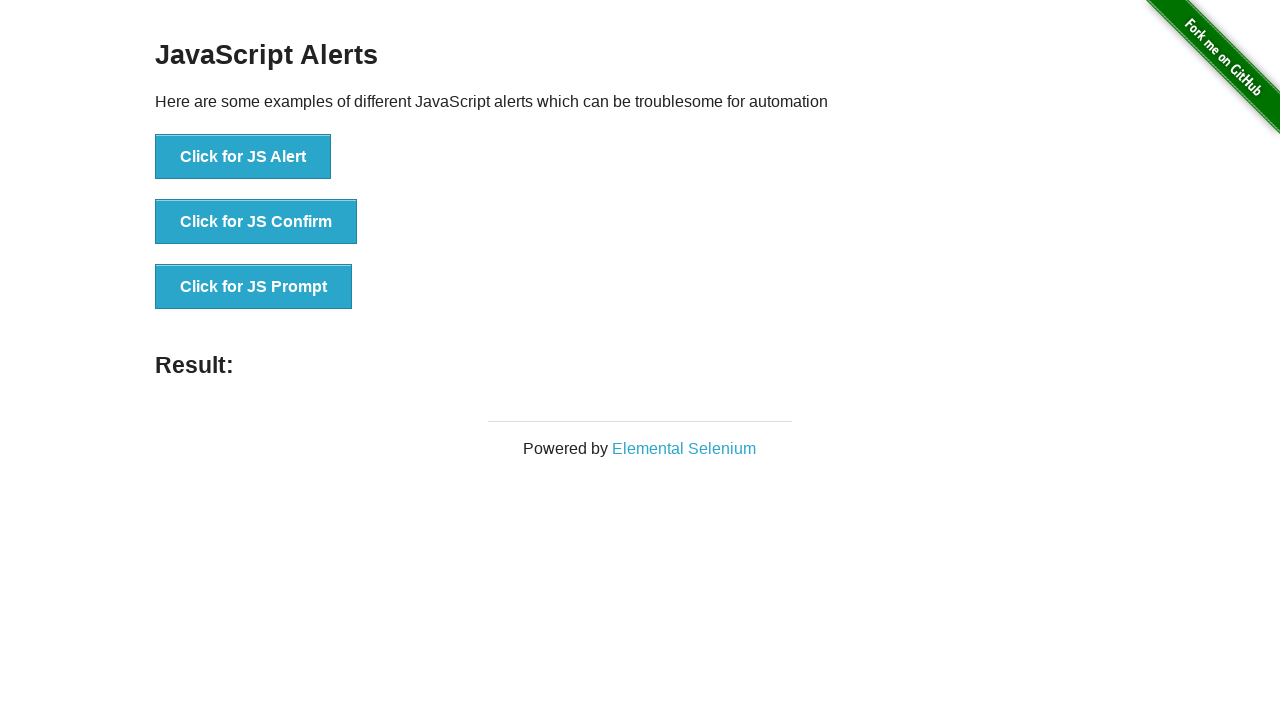

Clicked 'Click for JS Confirm' button to trigger confirm dialog at (256, 222) on text='Click for JS Confirm'
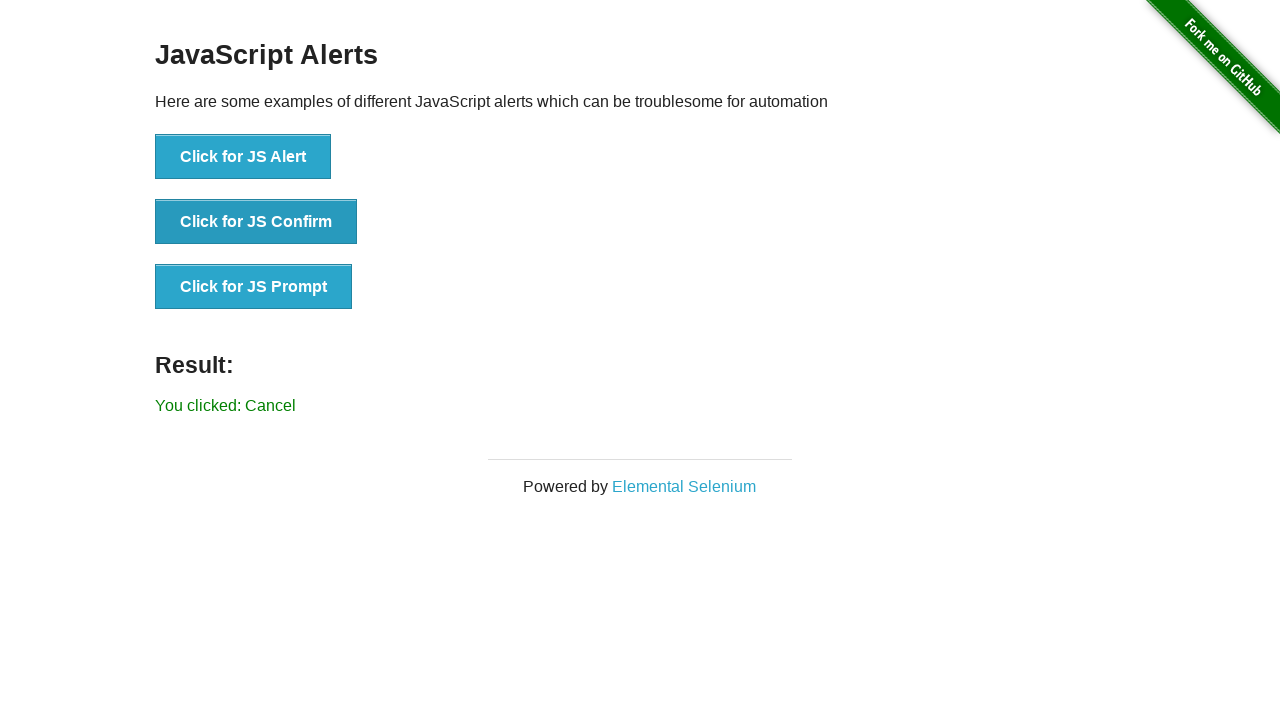

Verified 'You clicked: Cancel' message appeared after dismissing confirm dialog
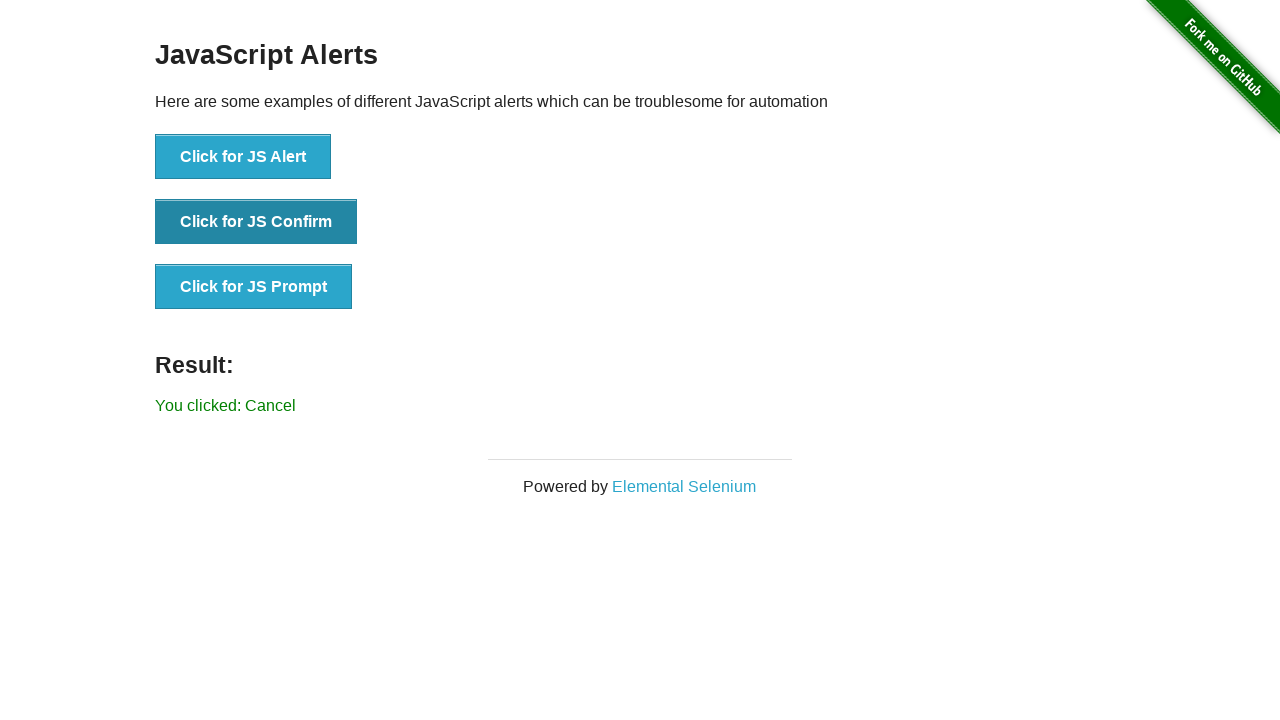

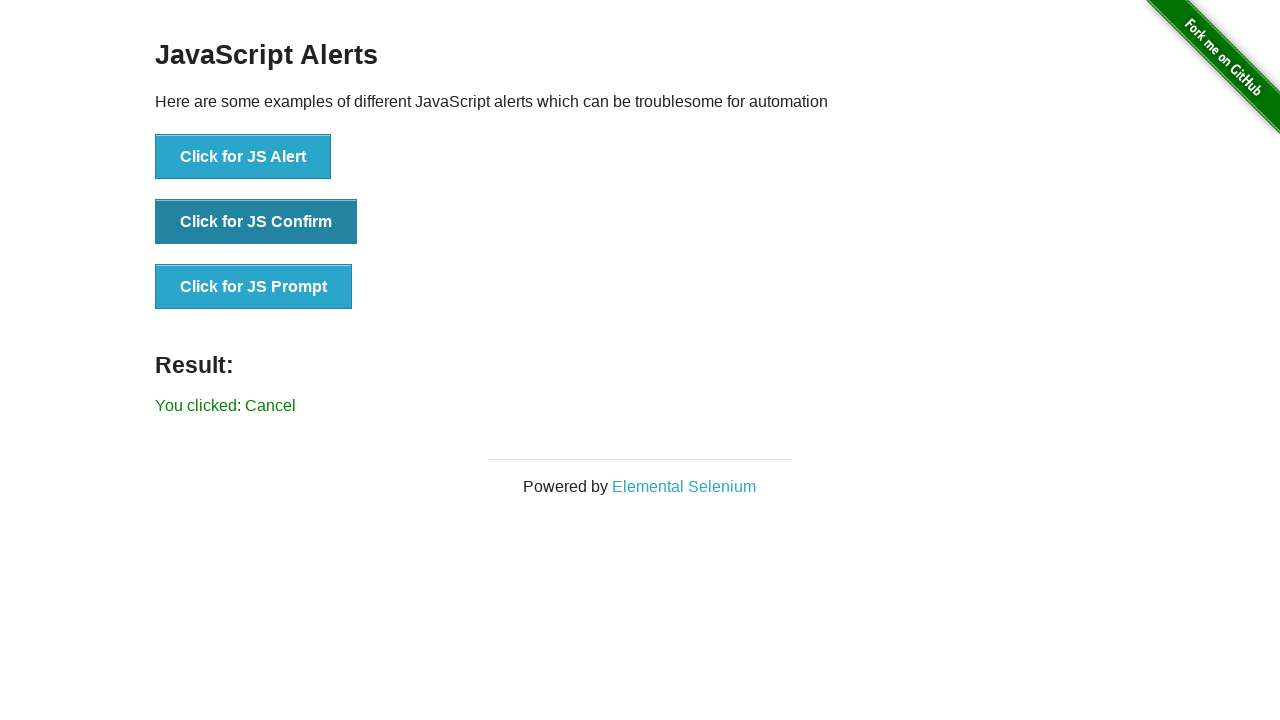